Tests that clicking Clear completed removes completed items from the list

Starting URL: https://demo.playwright.dev/todomvc

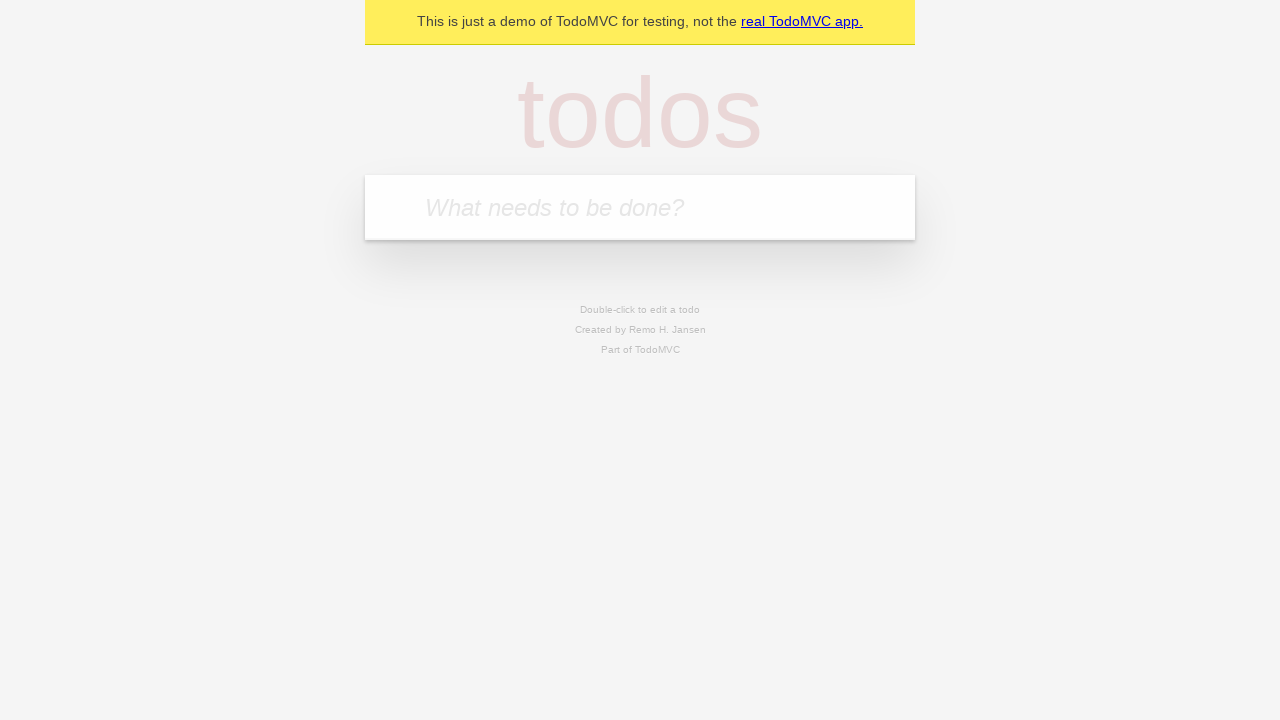

Filled todo input with 'buy some cheese' on internal:attr=[placeholder="What needs to be done?"i]
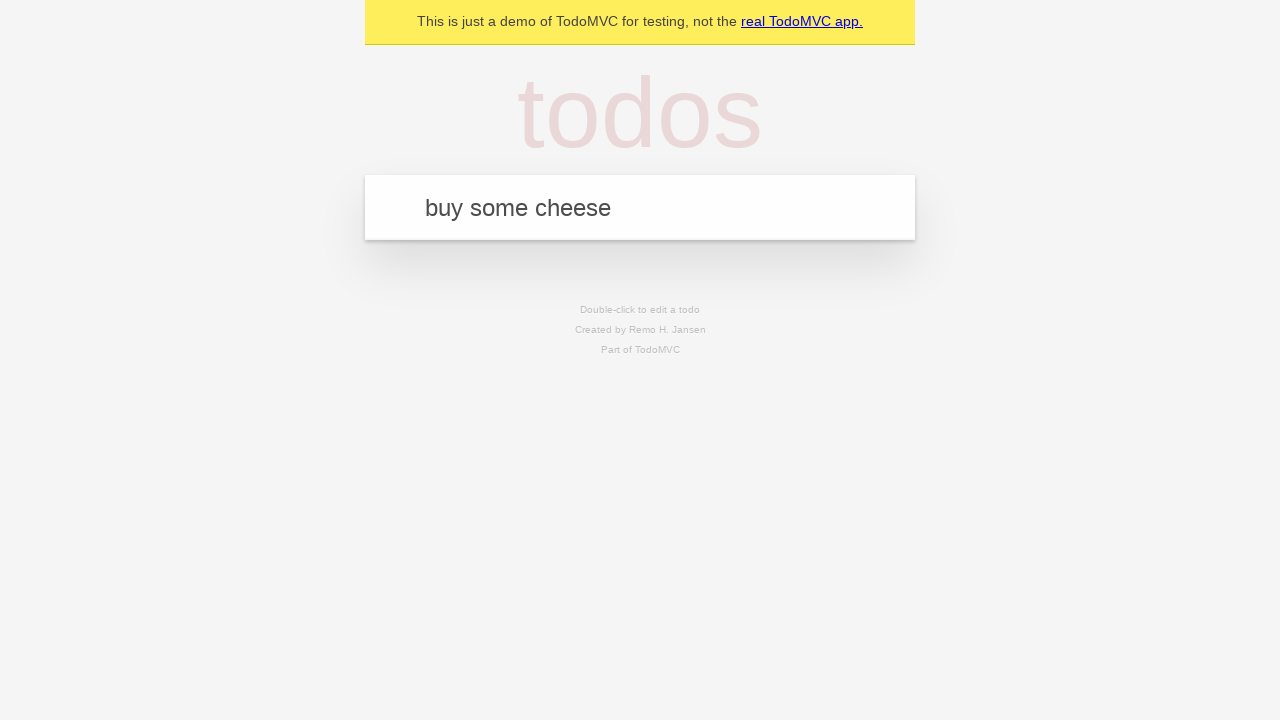

Pressed Enter to create todo 'buy some cheese' on internal:attr=[placeholder="What needs to be done?"i]
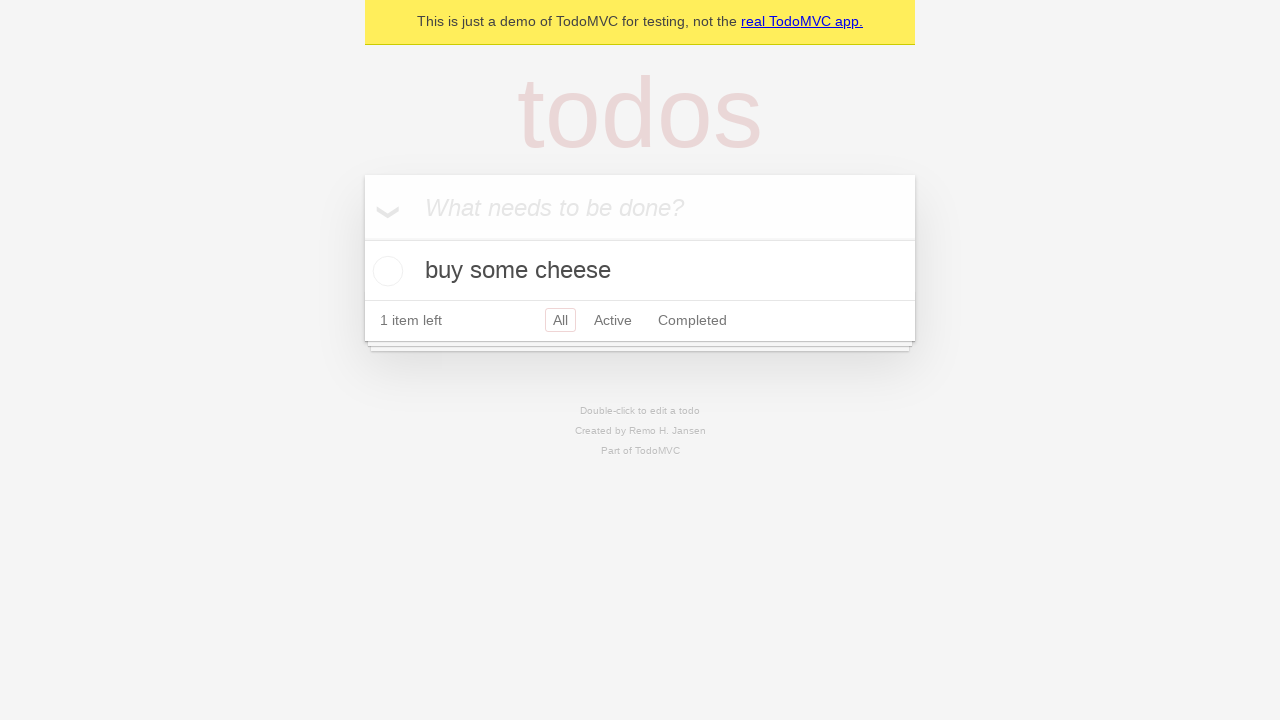

Filled todo input with 'feed the cat' on internal:attr=[placeholder="What needs to be done?"i]
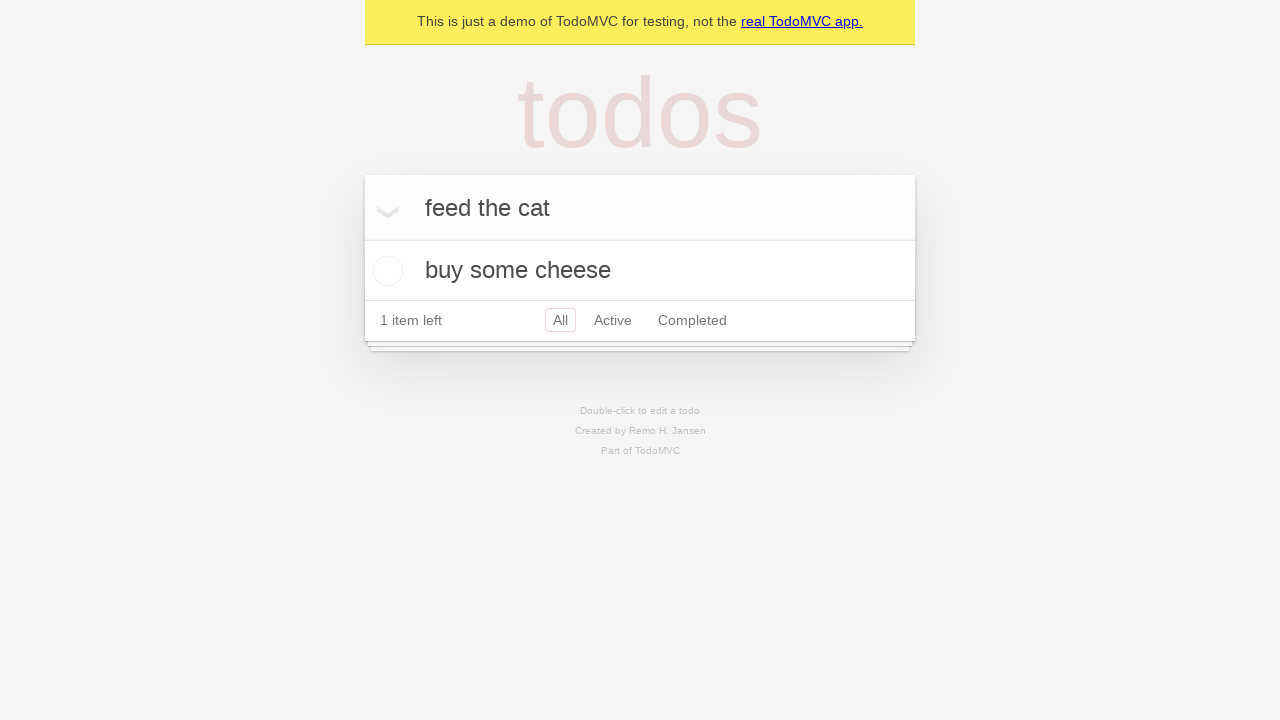

Pressed Enter to create todo 'feed the cat' on internal:attr=[placeholder="What needs to be done?"i]
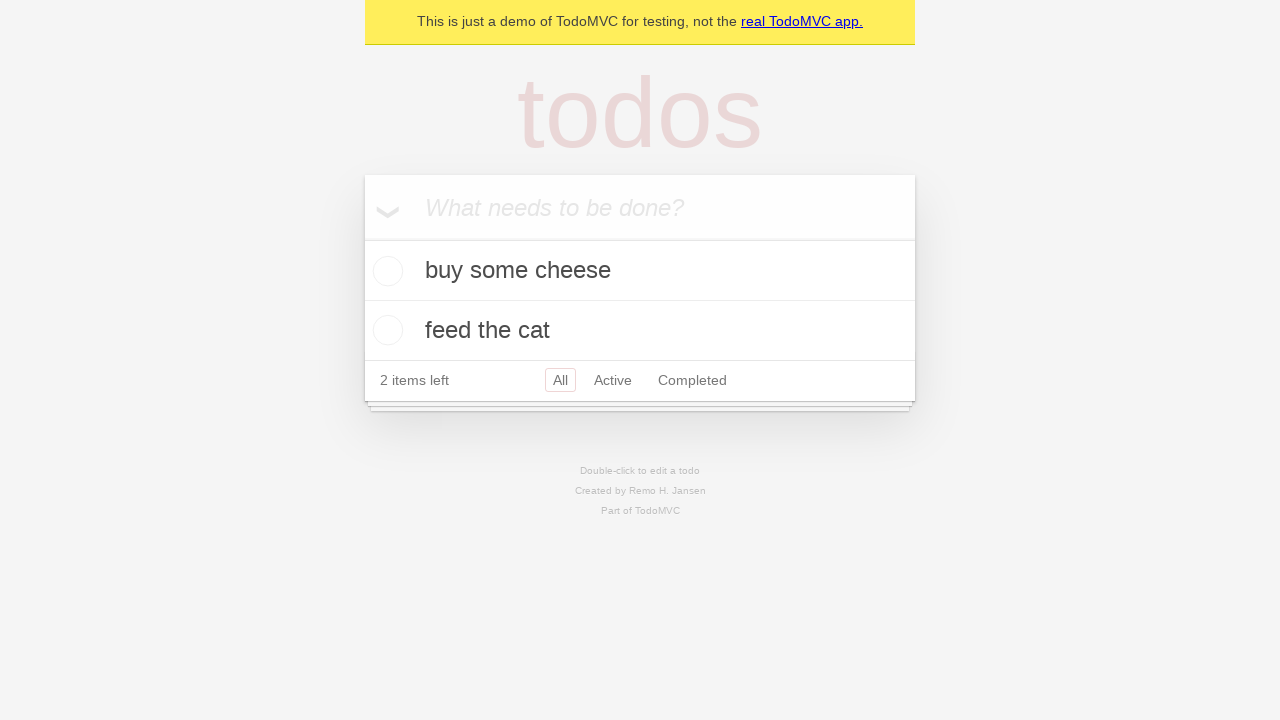

Filled todo input with 'book a doctors appointment' on internal:attr=[placeholder="What needs to be done?"i]
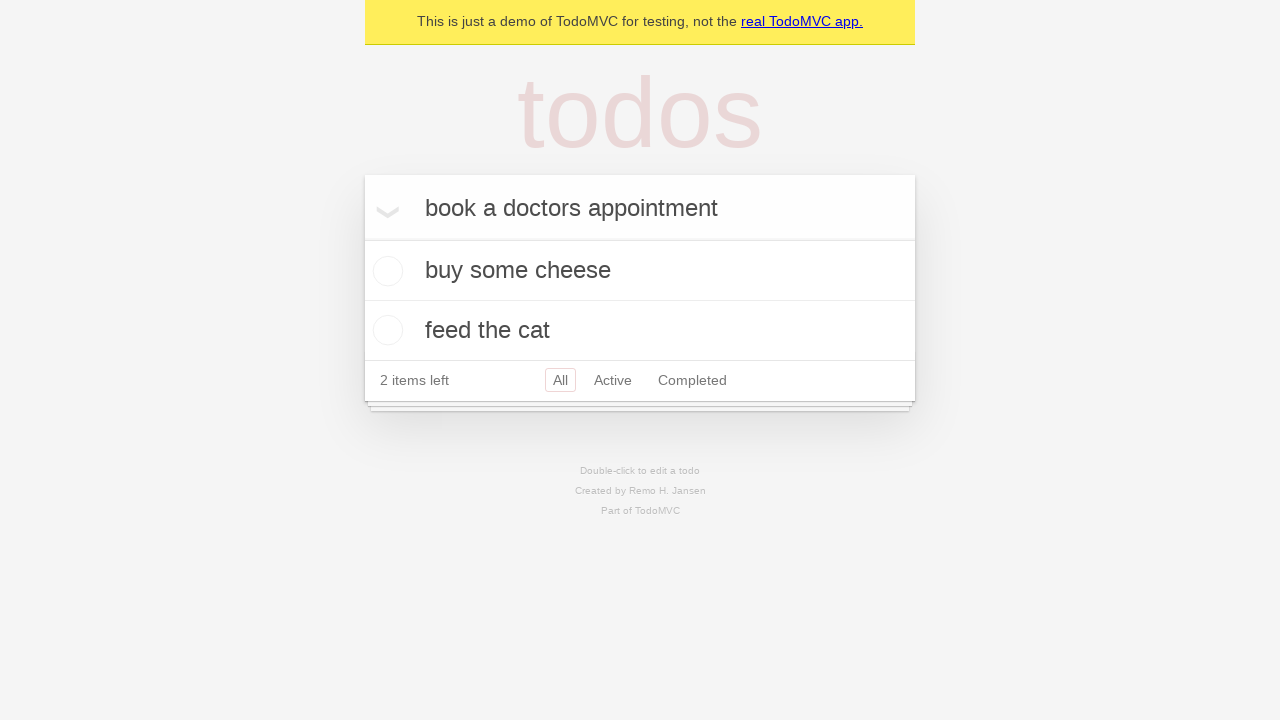

Pressed Enter to create todo 'book a doctors appointment' on internal:attr=[placeholder="What needs to be done?"i]
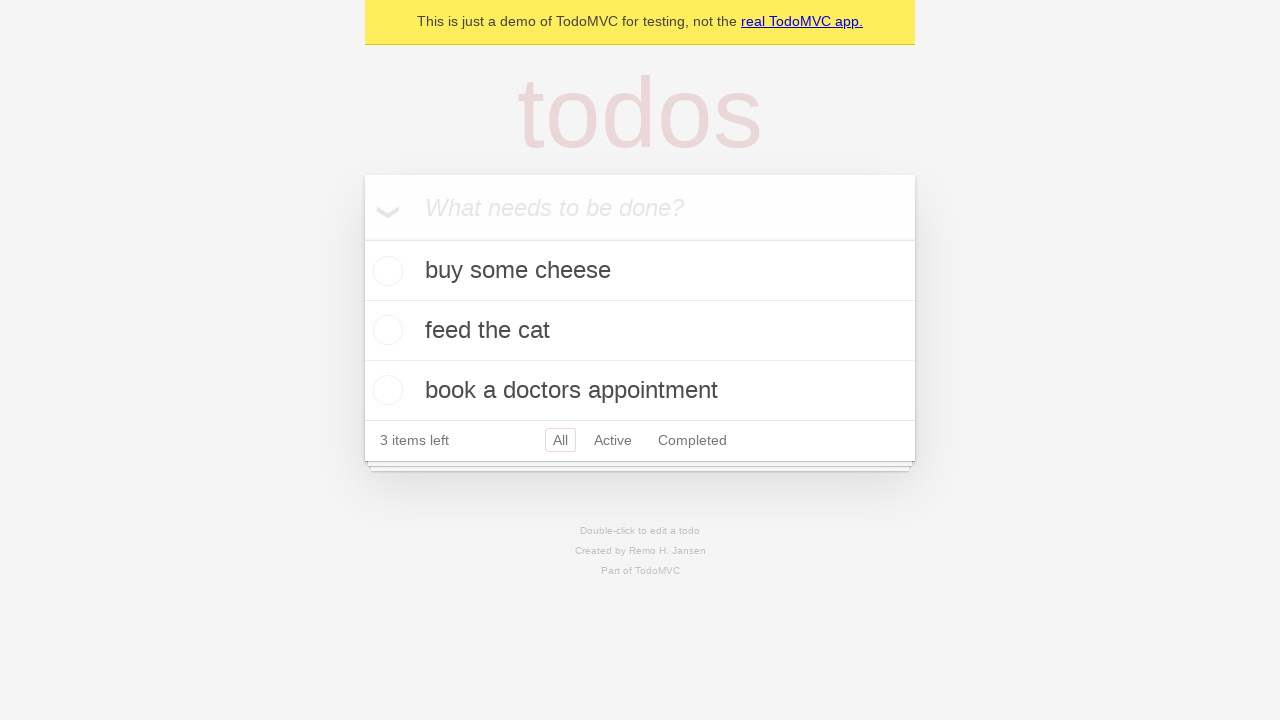

All 3 todos loaded and visible
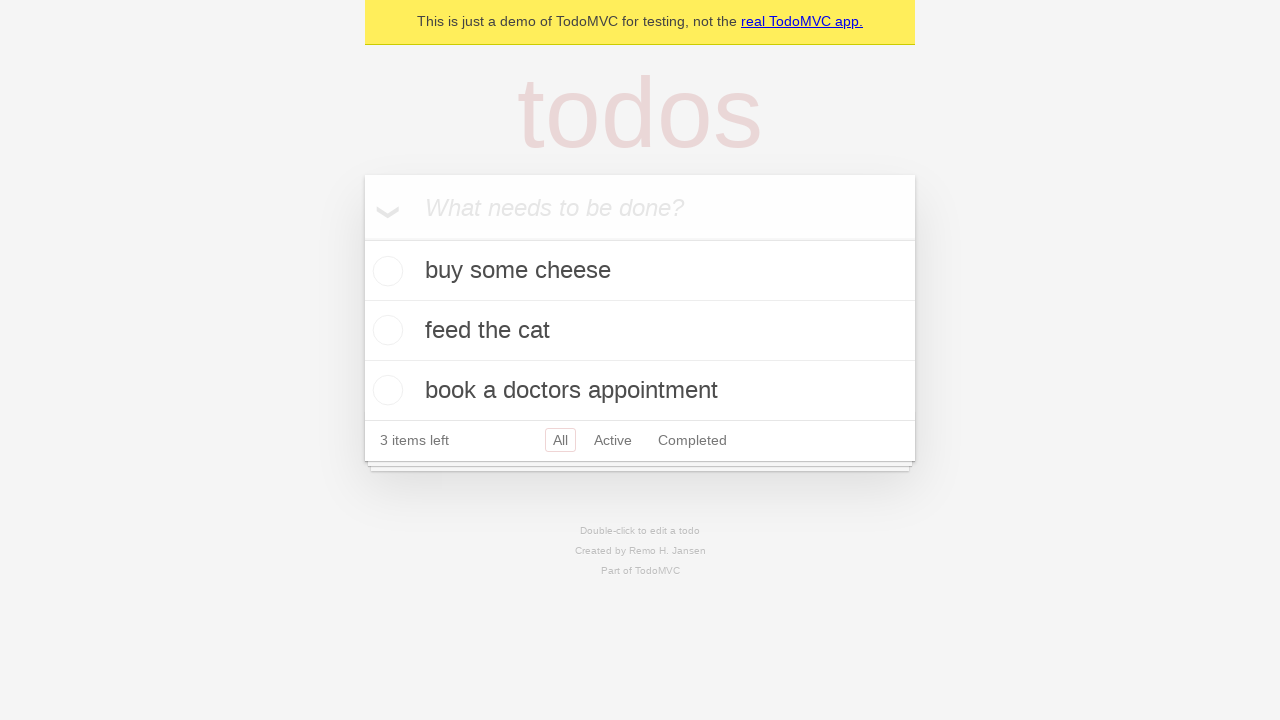

Checked the second todo item to mark it as completed at (385, 330) on internal:testid=[data-testid="todo-item"s] >> nth=1 >> internal:role=checkbox
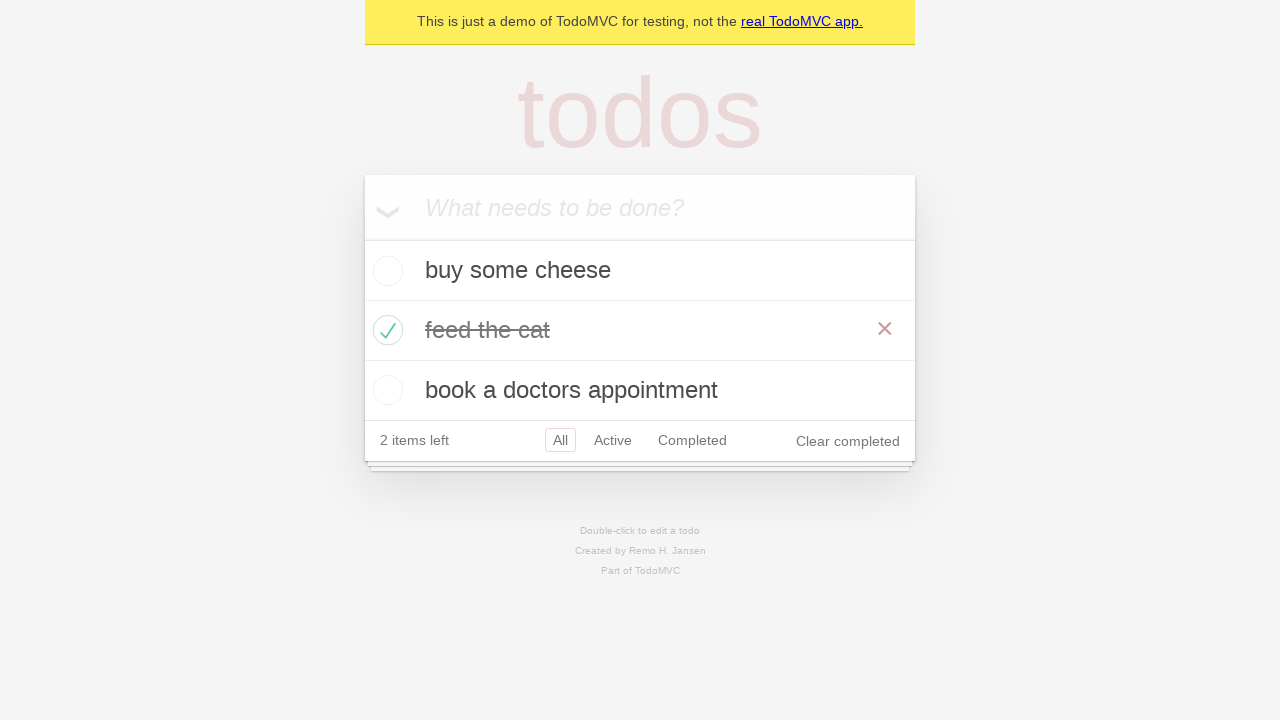

Clicked 'Clear completed' button to remove completed items at (848, 441) on internal:role=button[name="Clear completed"i]
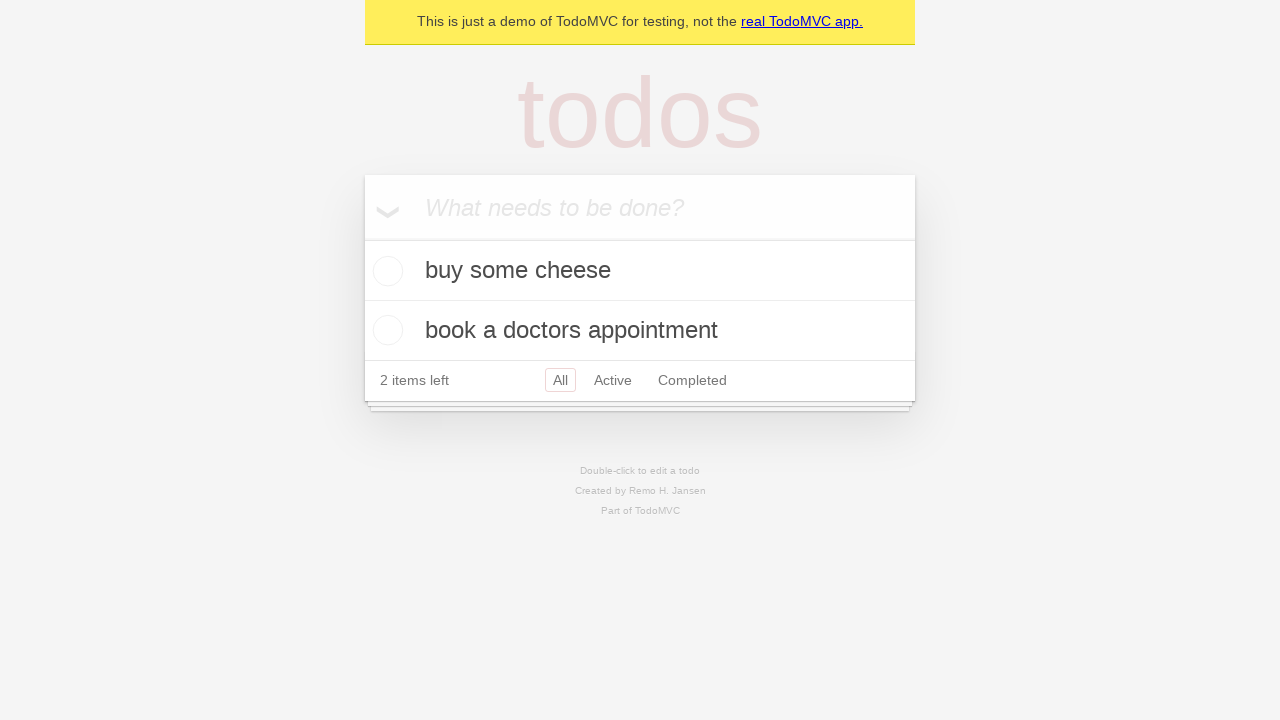

Completed item successfully removed, 2 items remain
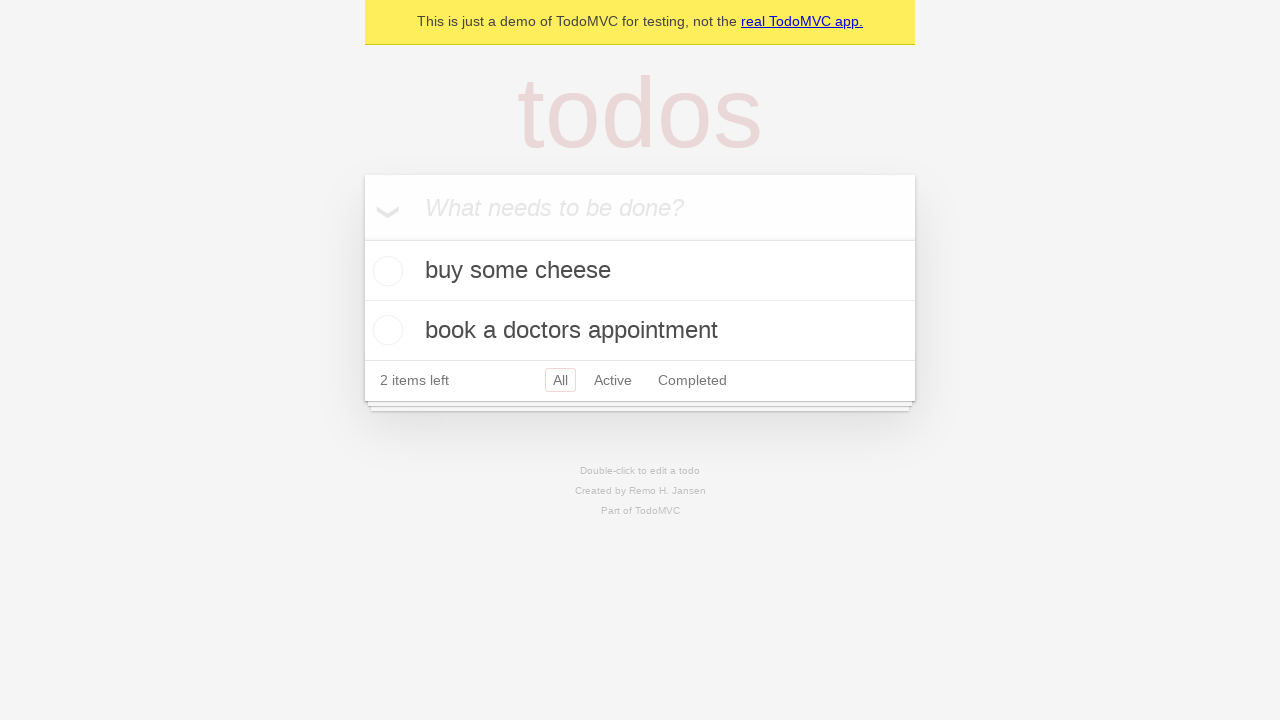

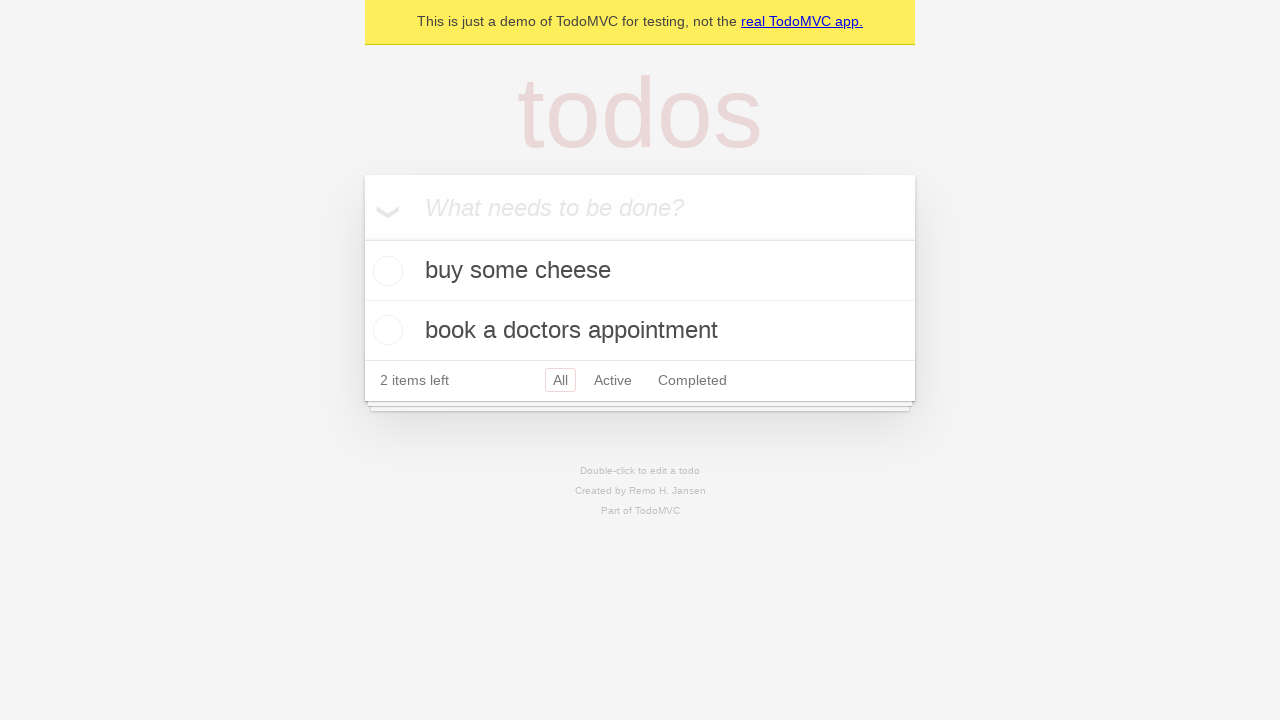